Tests XPath locator strategies by finding button elements using following-sibling and parent axis traversal on an automation practice page

Starting URL: https://www.rahulshettyacademy.com/AutomationPractice/

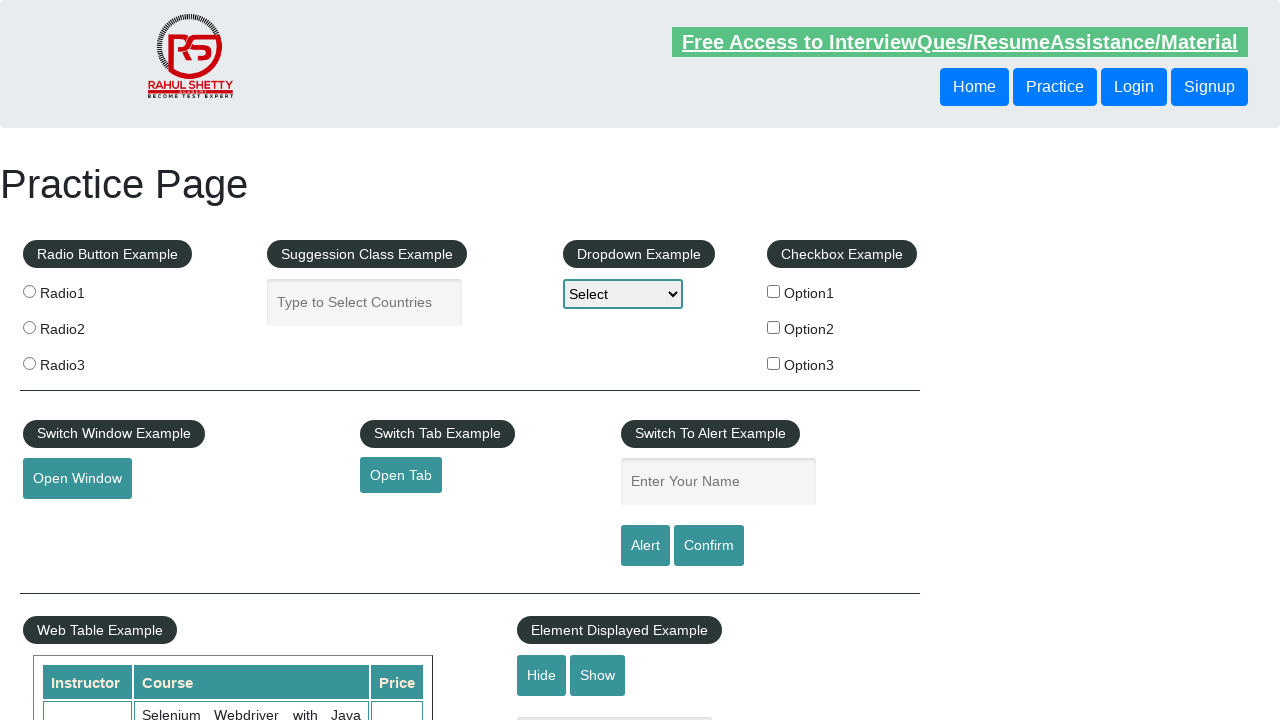

Navigated to automation practice page
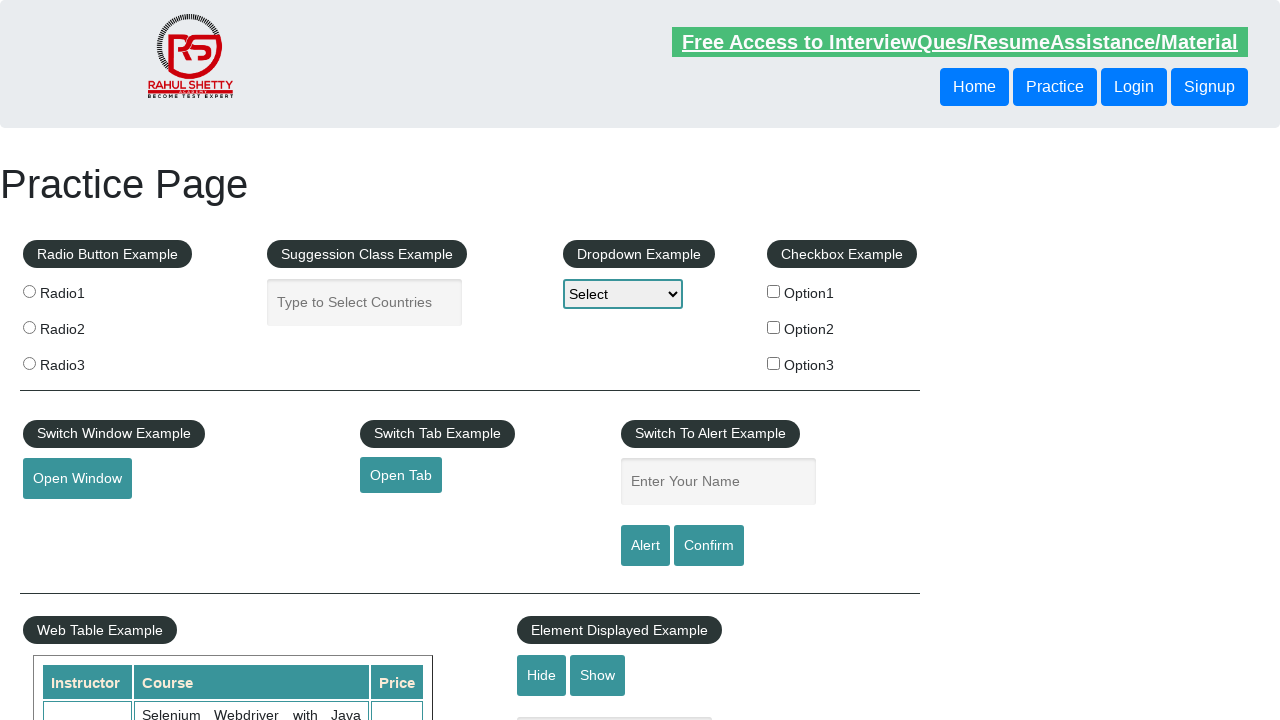

Located button using following-sibling XPath axis
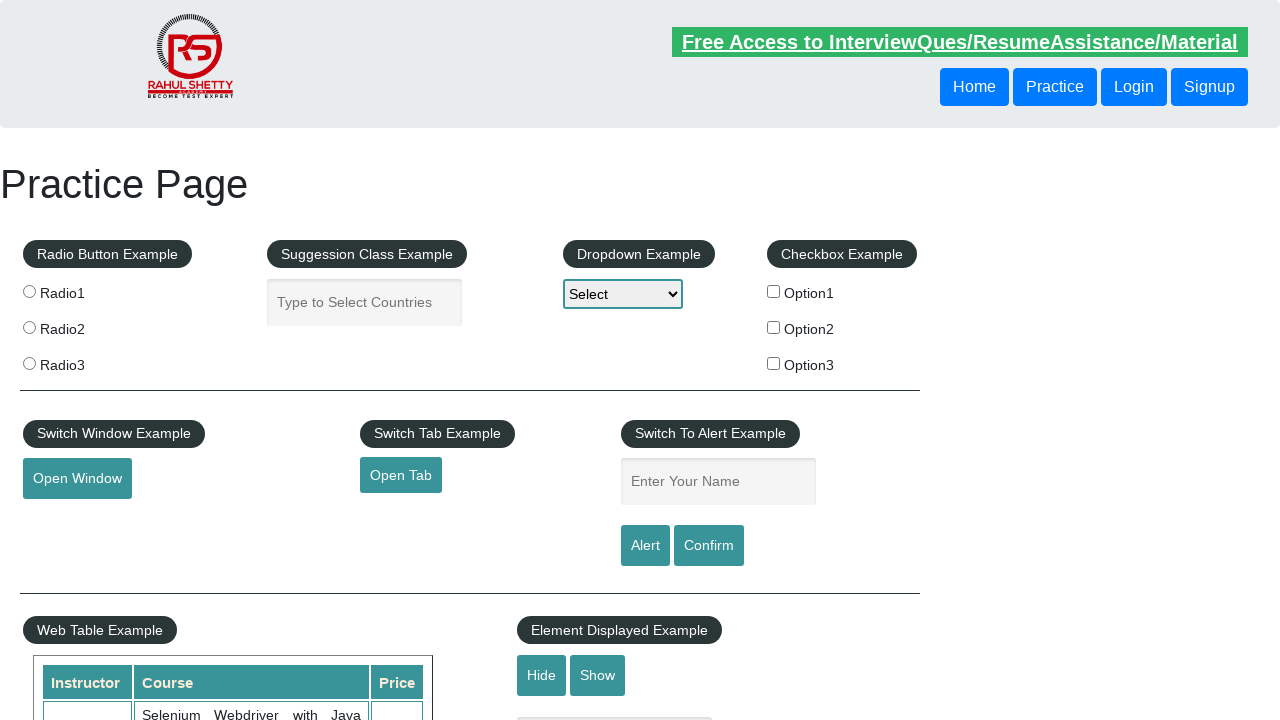

Verified following-sibling button is visible
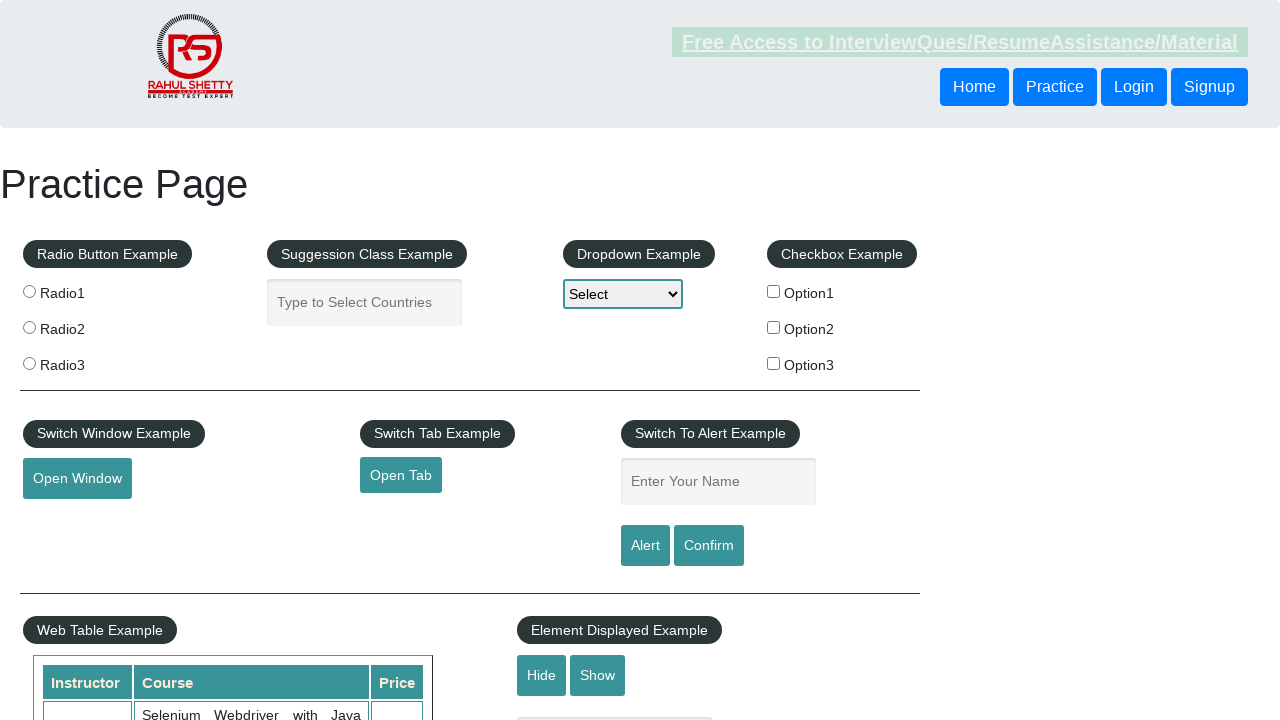

Located button using parent XPath axis
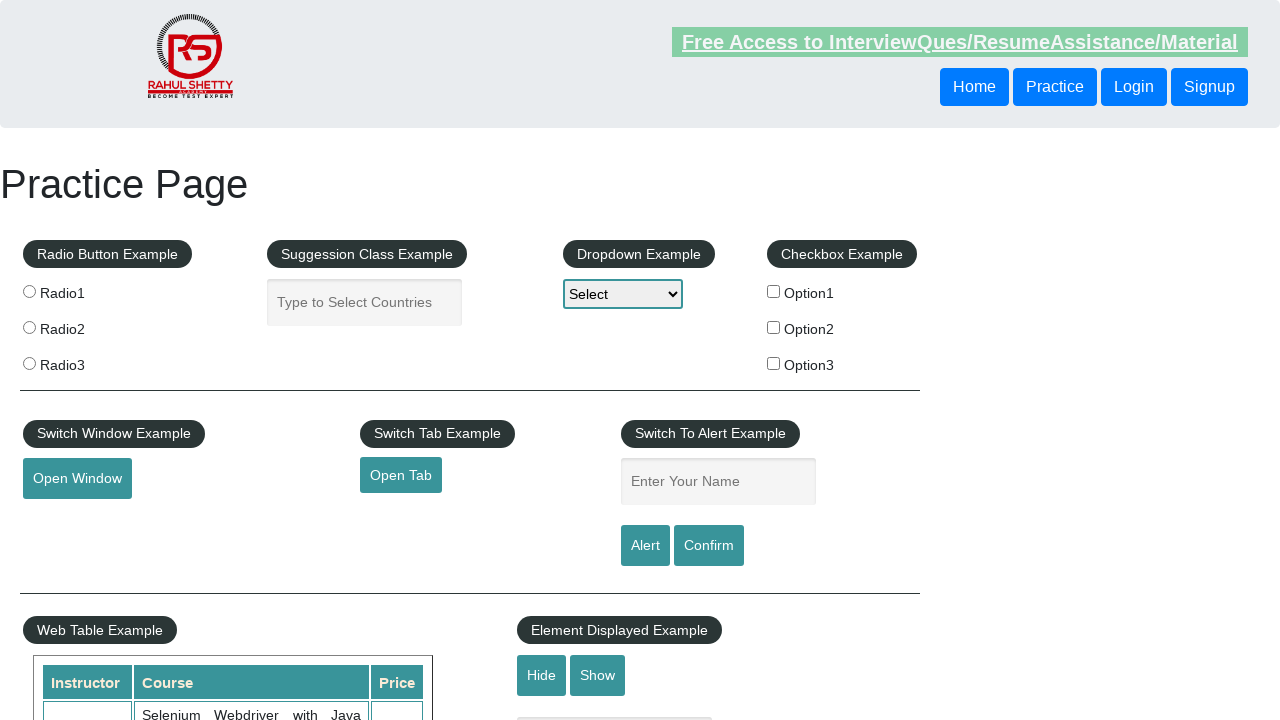

Verified parent axis button is visible
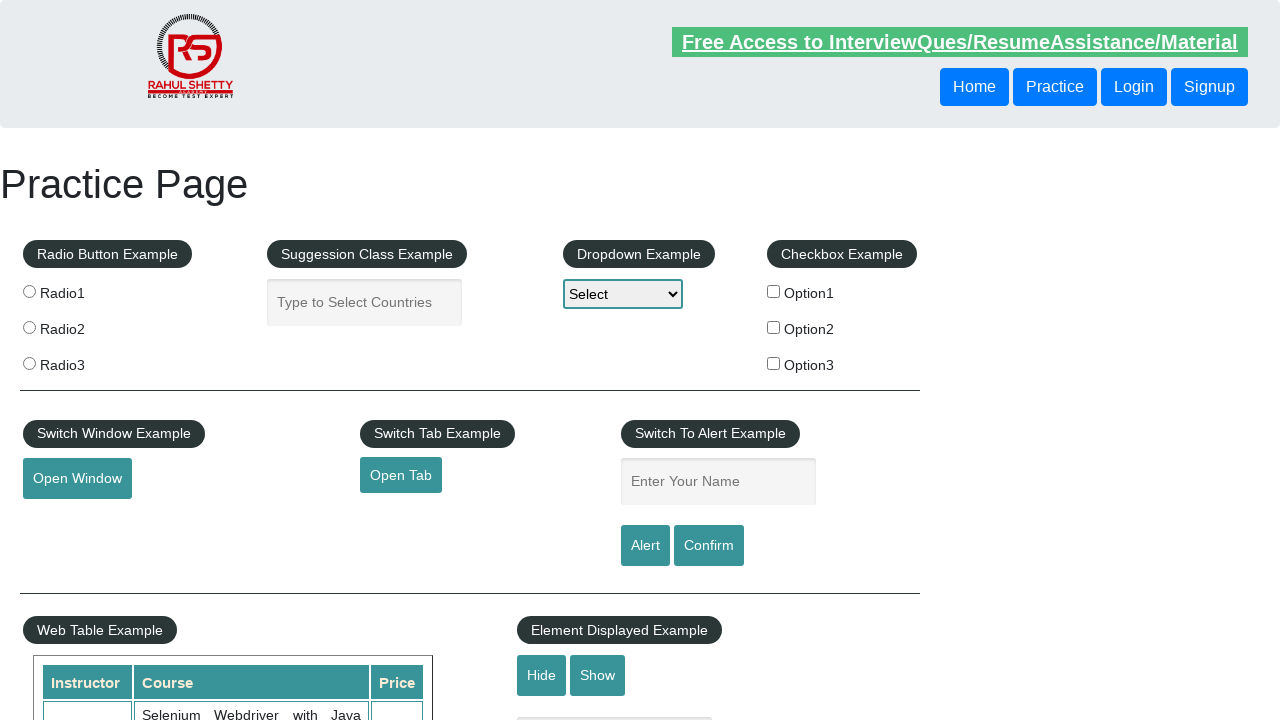

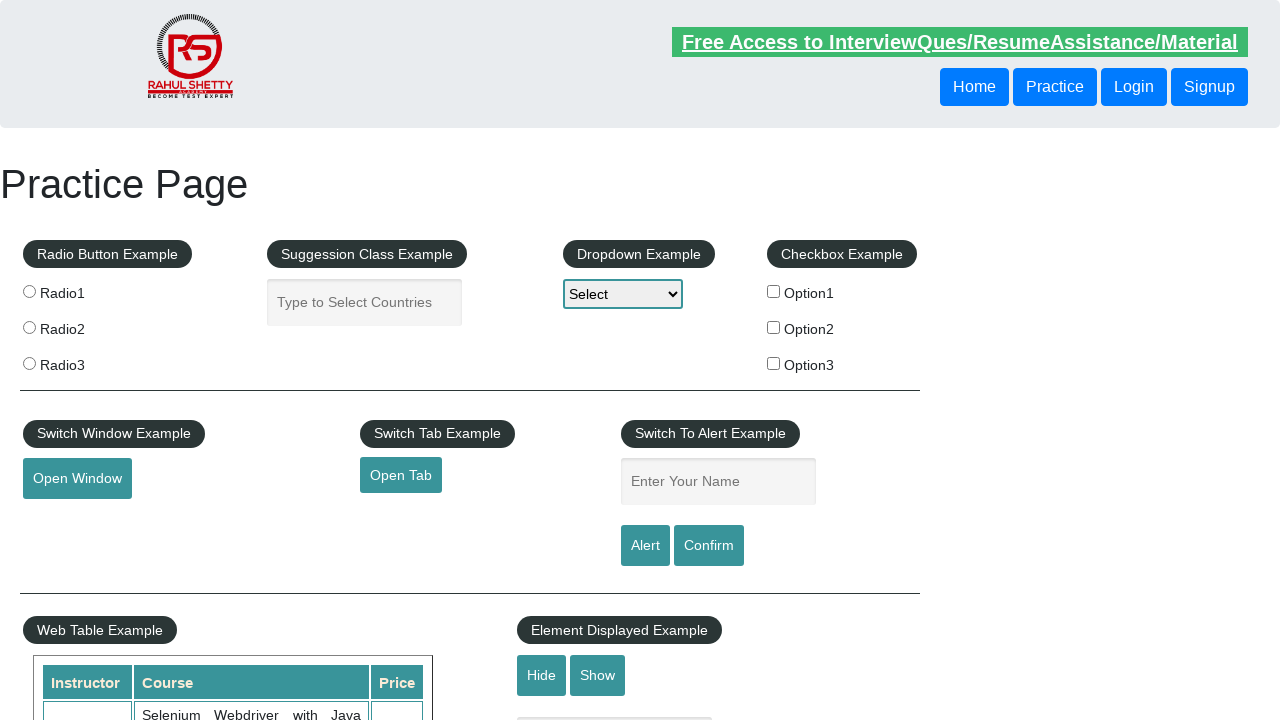